Navigates to the Trendyol e-commerce website homepage and loads the page.

Starting URL: https://www.trendyol.com

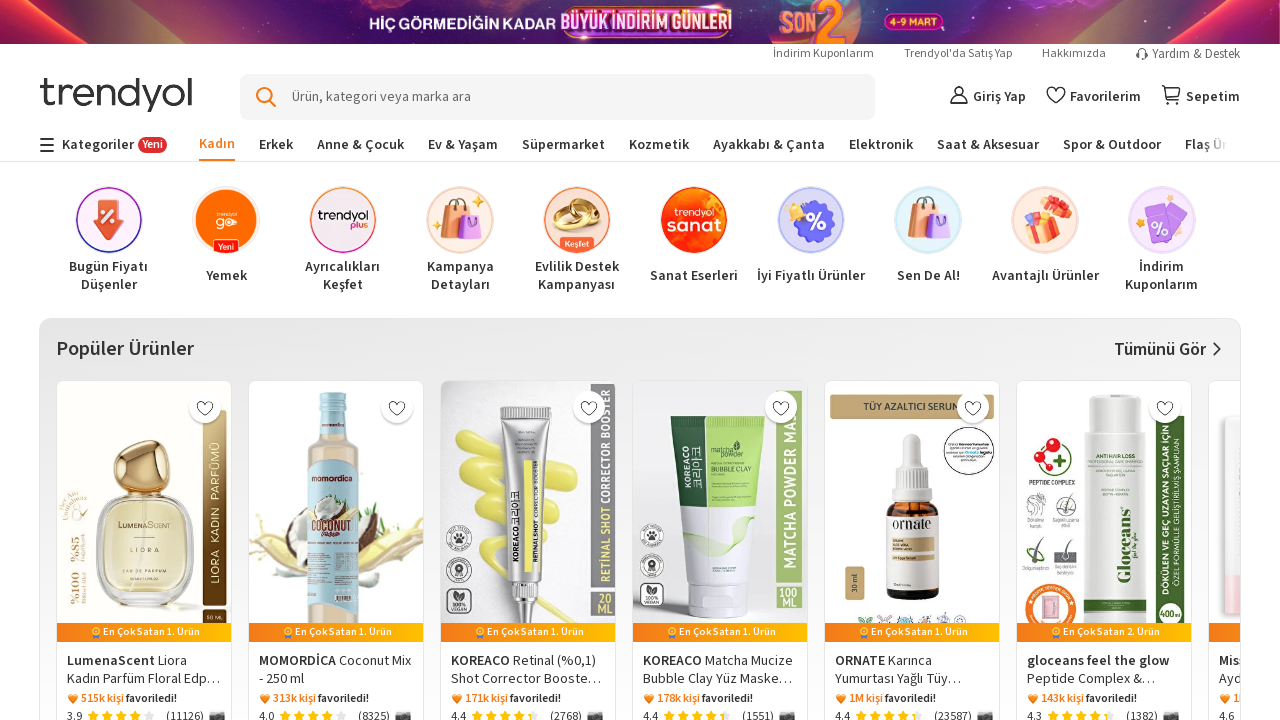

Waited for page to reach domcontentloaded state on Trendyol homepage
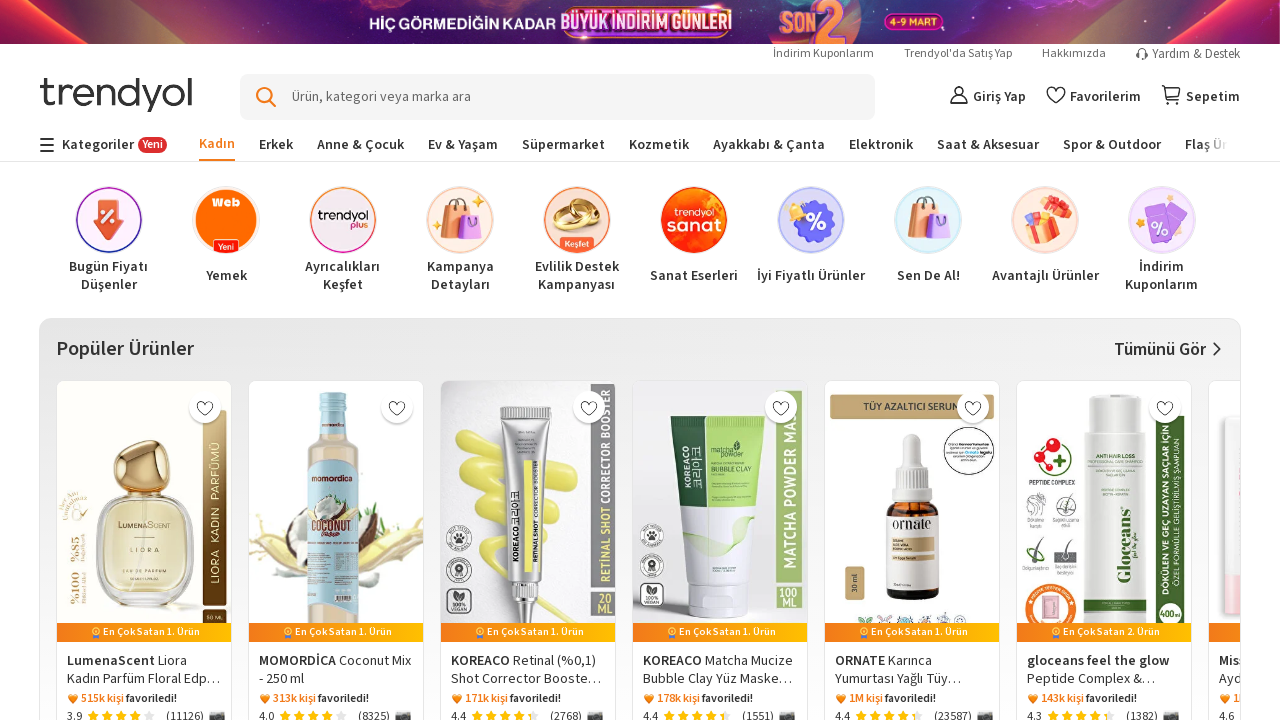

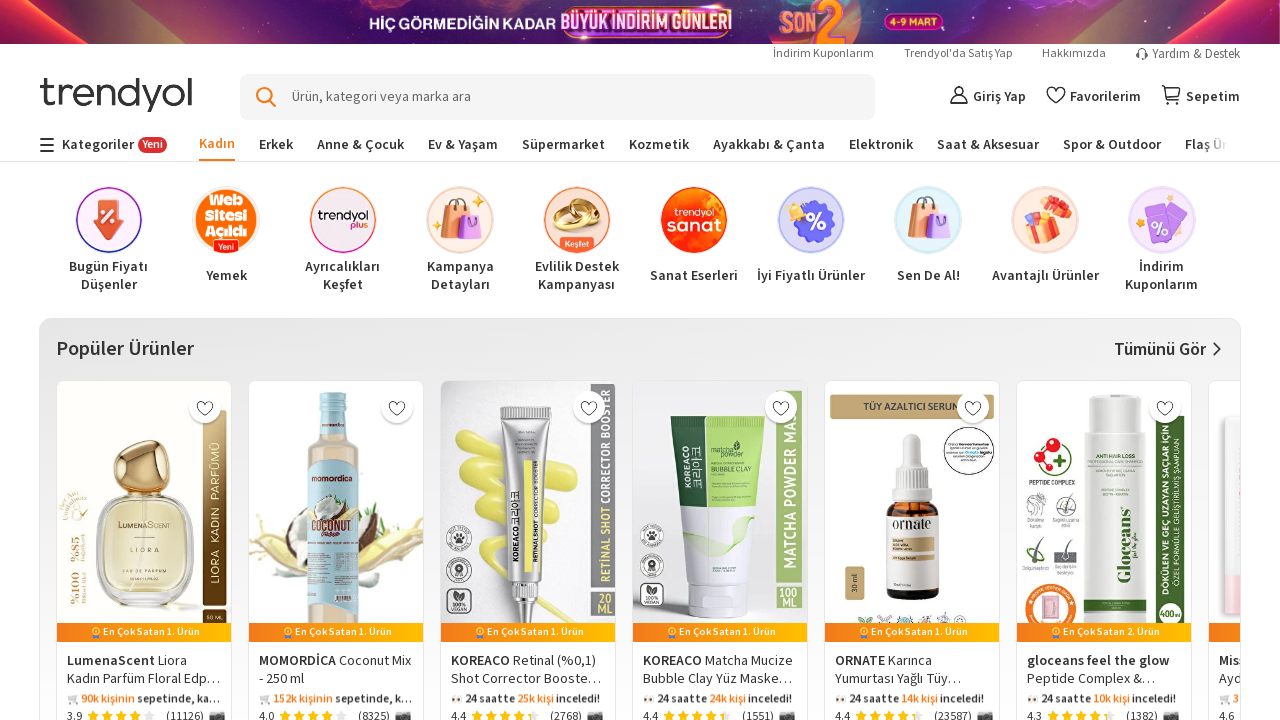